Switches to an iframe and interacts with radio buttons and checkboxes on the jQuery UI demo page

Starting URL: https://jqueryui.com/checkboxradio/

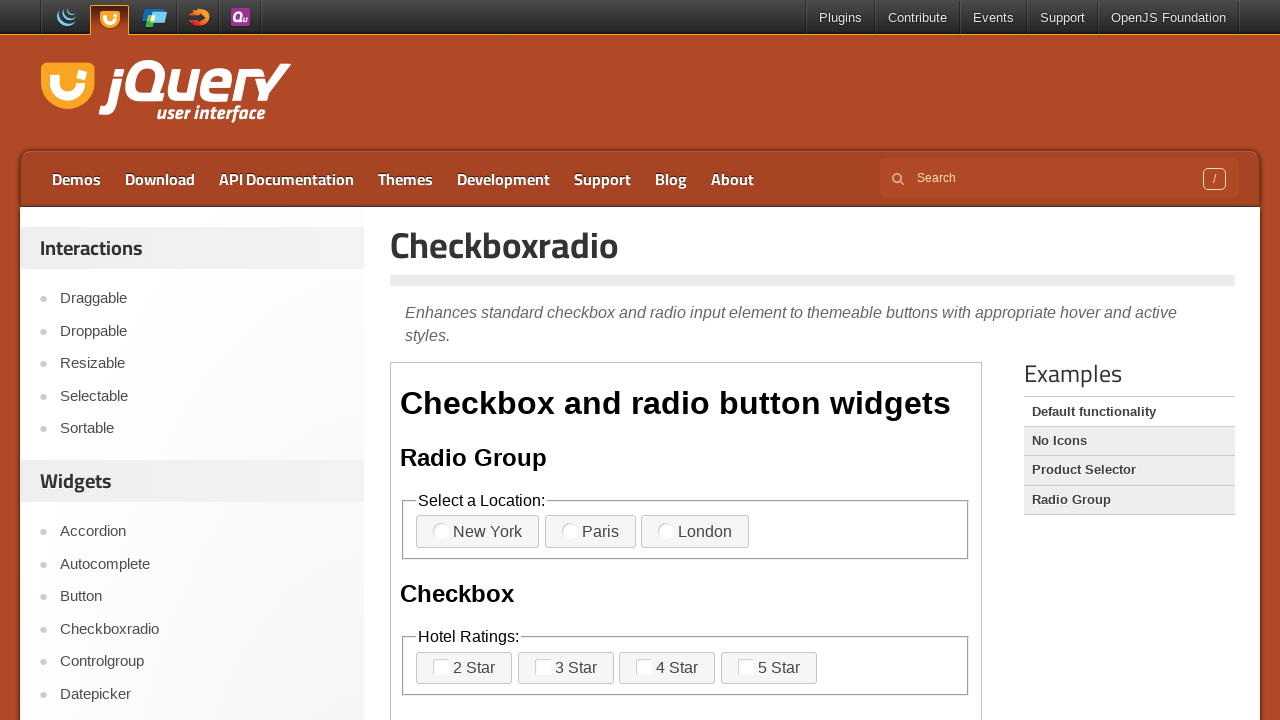

Scrolled down 250px to see the iframe
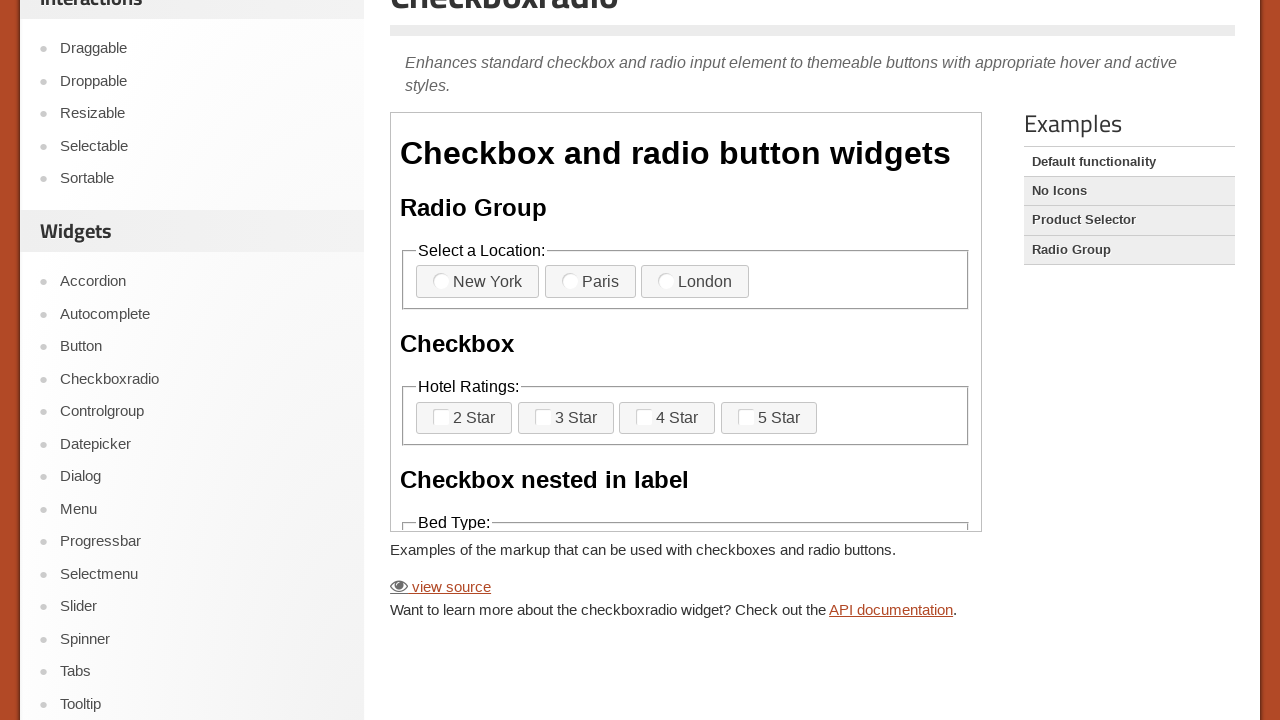

Located and switched to the first iframe
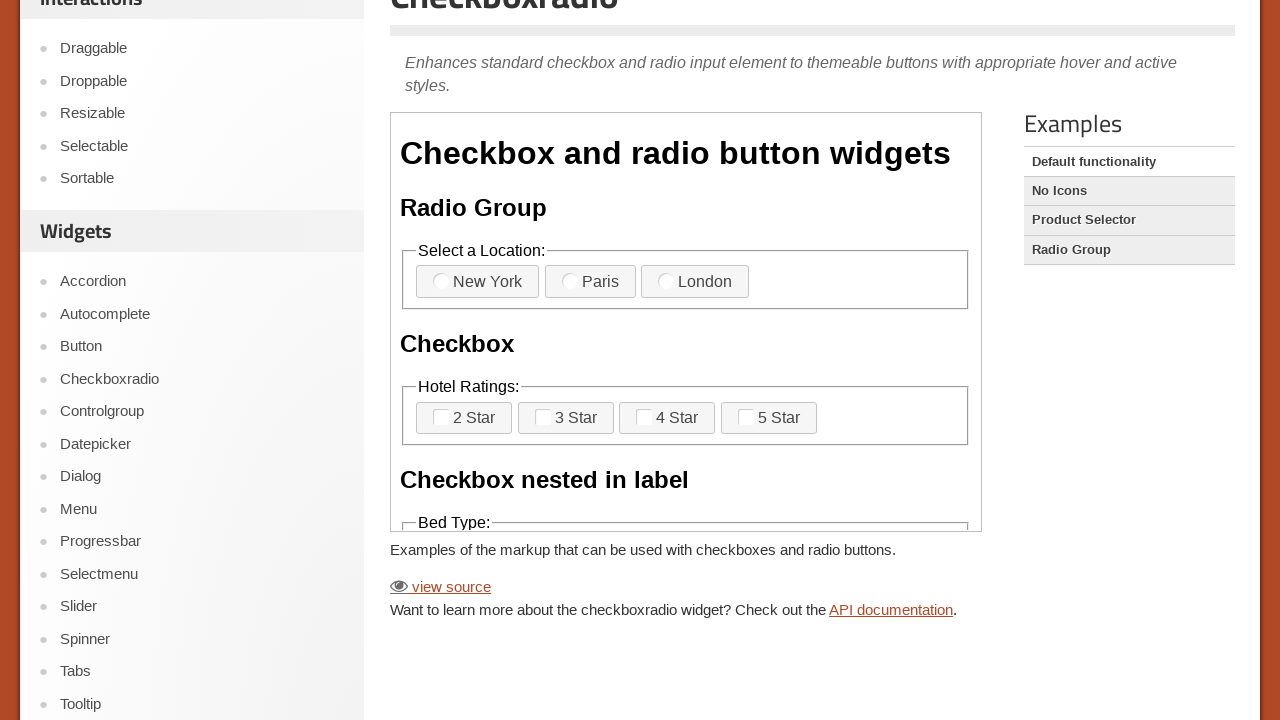

Clicked first radio button in the first fieldset at (478, 282) on iframe >> nth=0 >> internal:control=enter-frame >> xpath=/html/body/div/fieldset
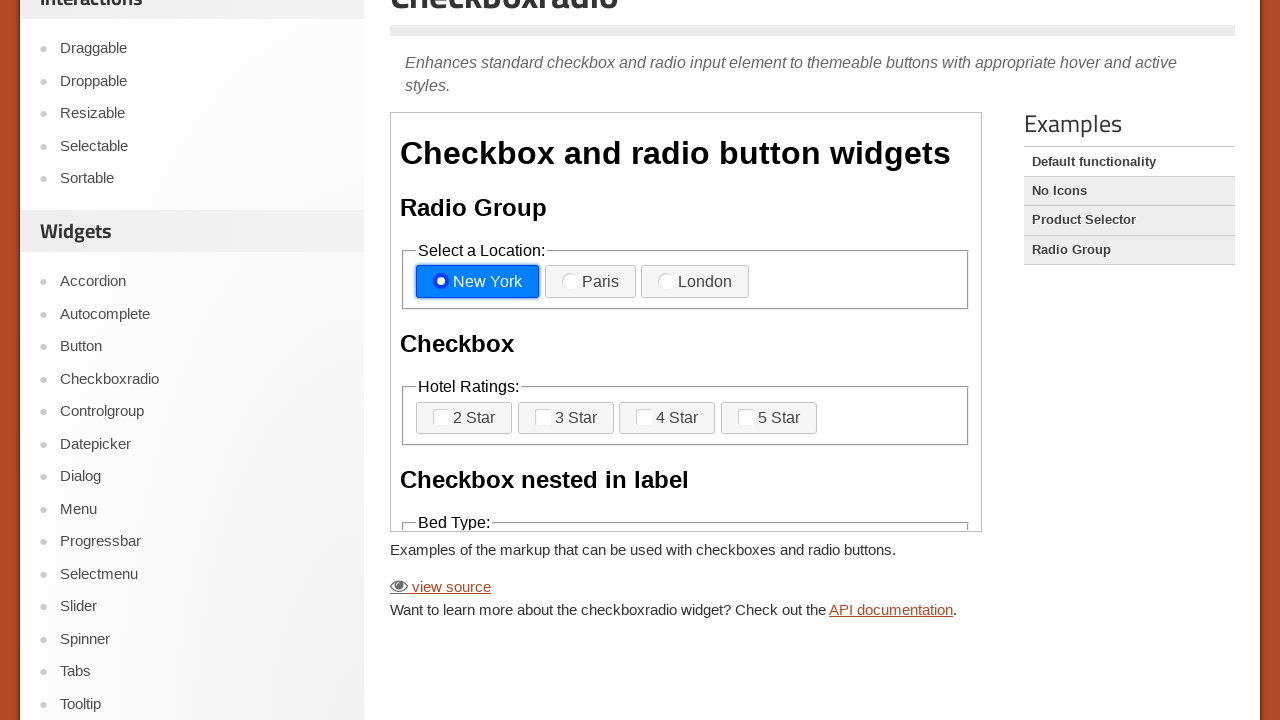

Clicked second radio button in the second fieldset at (566, 418) on iframe >> nth=0 >> internal:control=enter-frame >> xpath=/html/body/div/fieldset
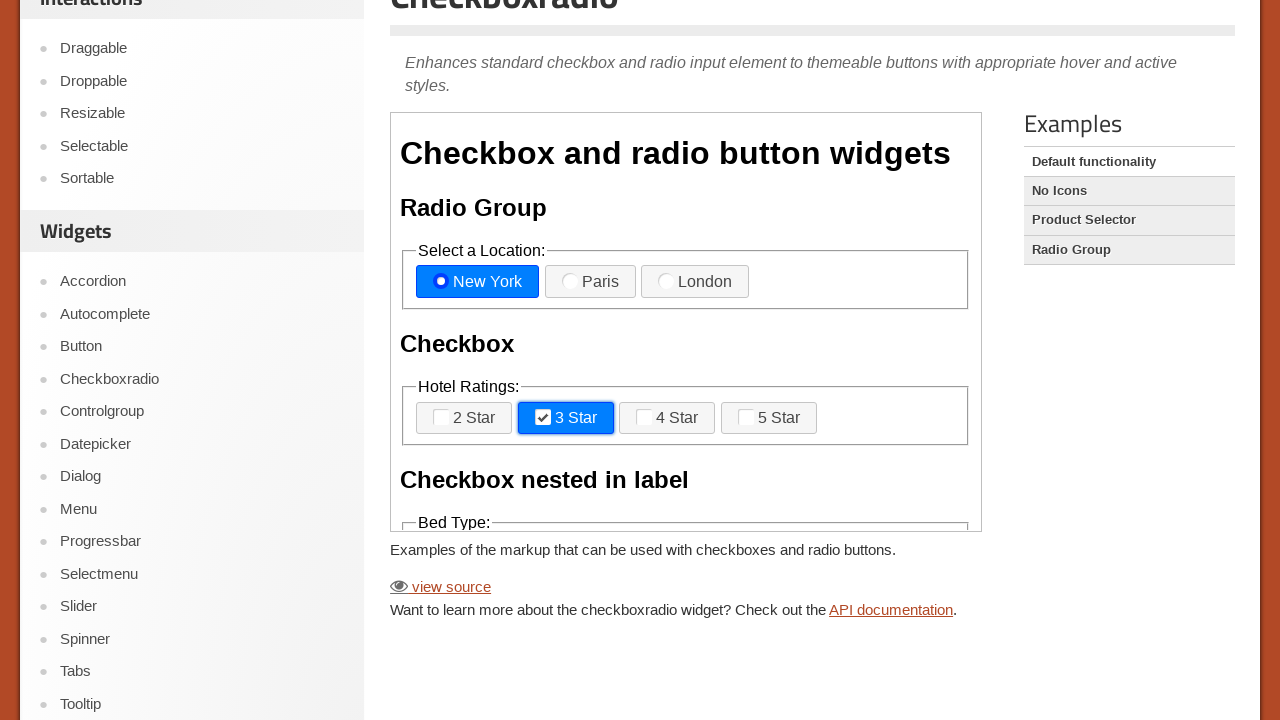

Scrolled down 900px to see more elements
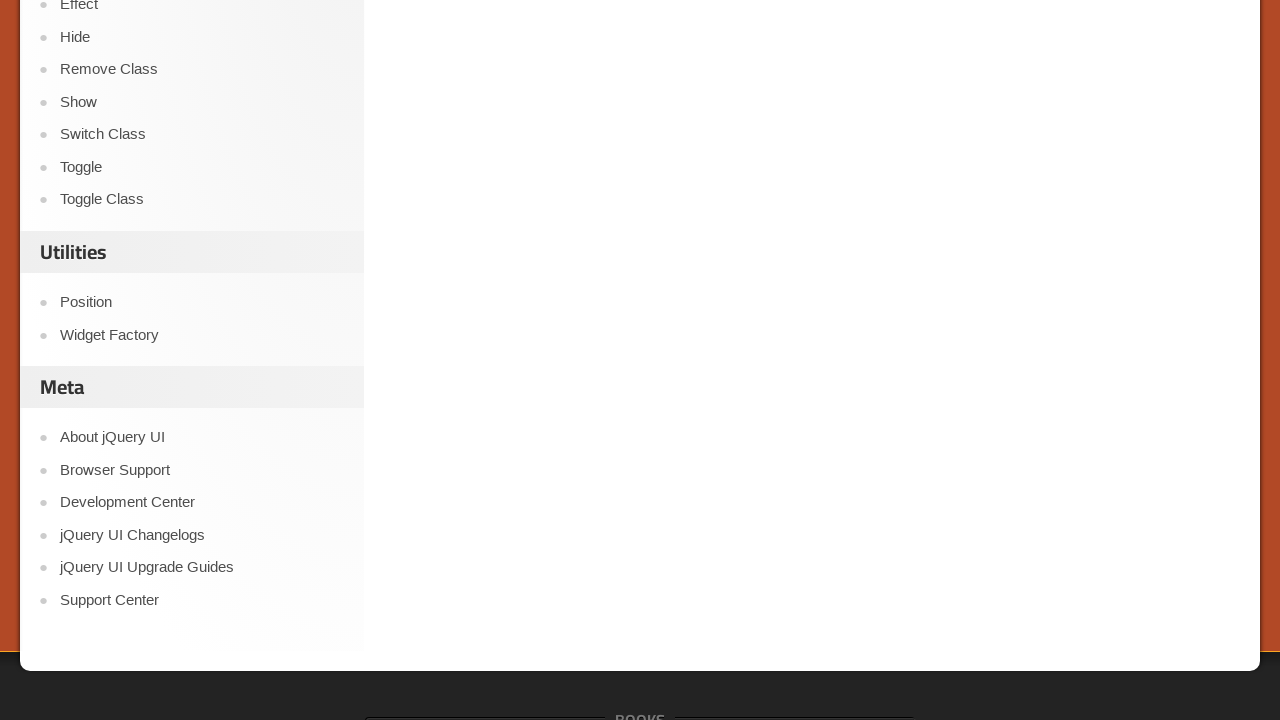

Clicked second radio button in the third fieldset at (598, 361) on iframe >> nth=0 >> internal:control=enter-frame >> xpath=/html/body/div/fieldset
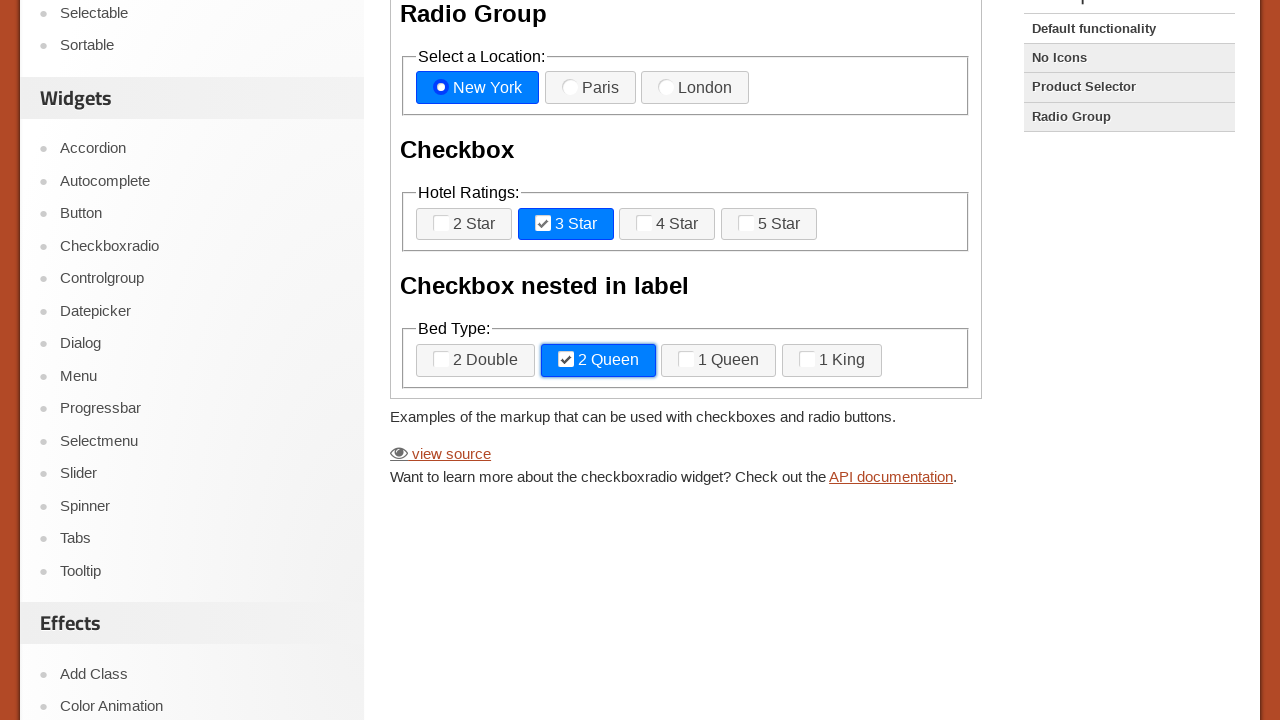

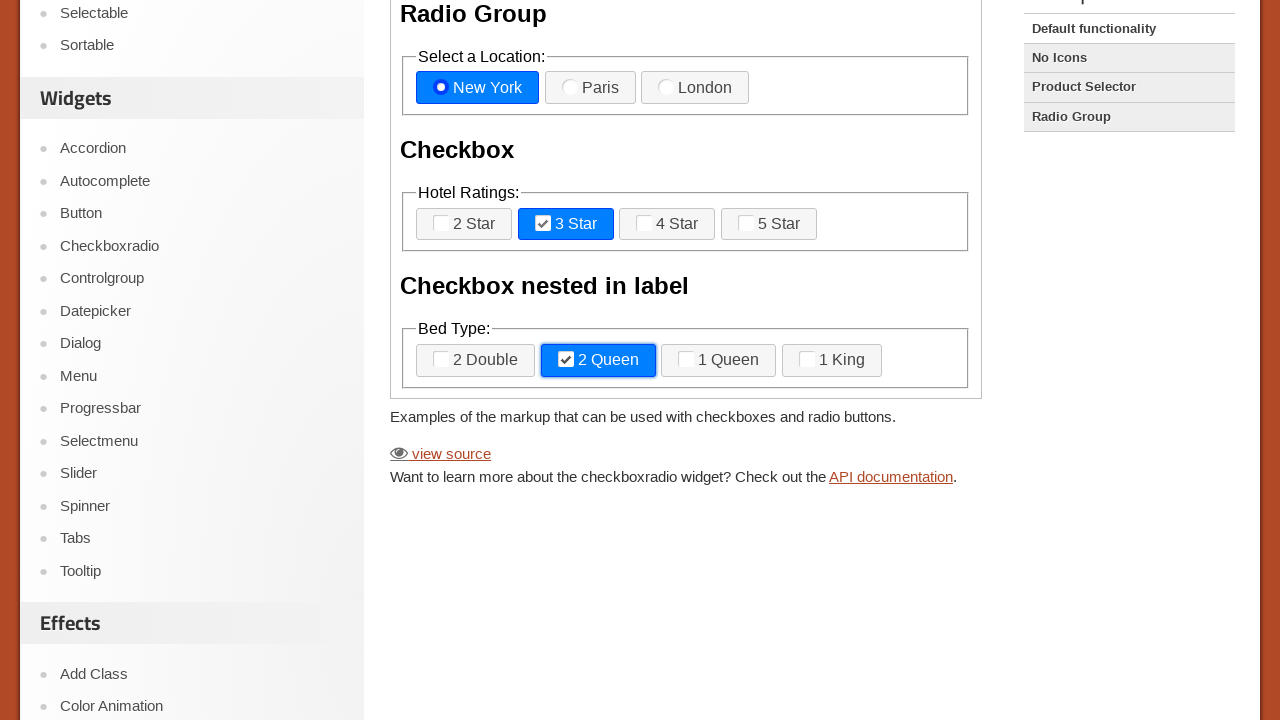